Tests drag and drop functionality by dragging an element and dropping it onto a target element using the drag_and_drop method

Starting URL: https://jqueryui.com/droppable/

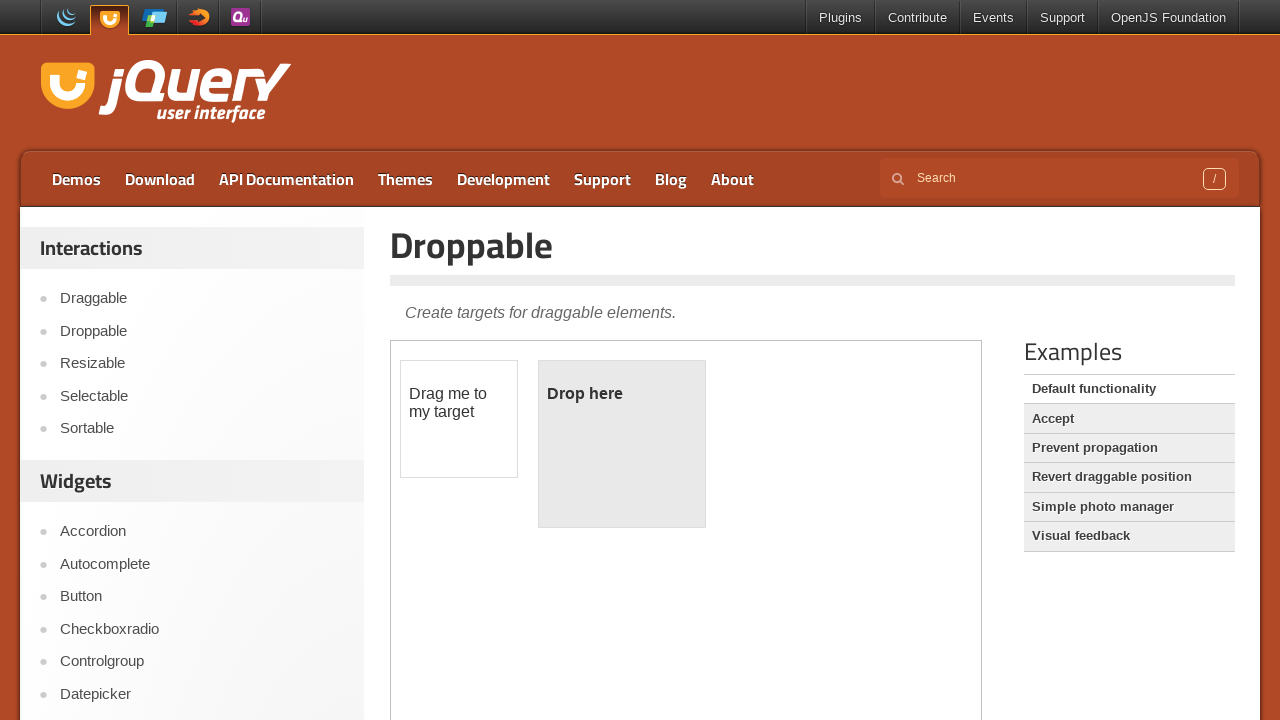

Located the first iframe containing drag and drop elements
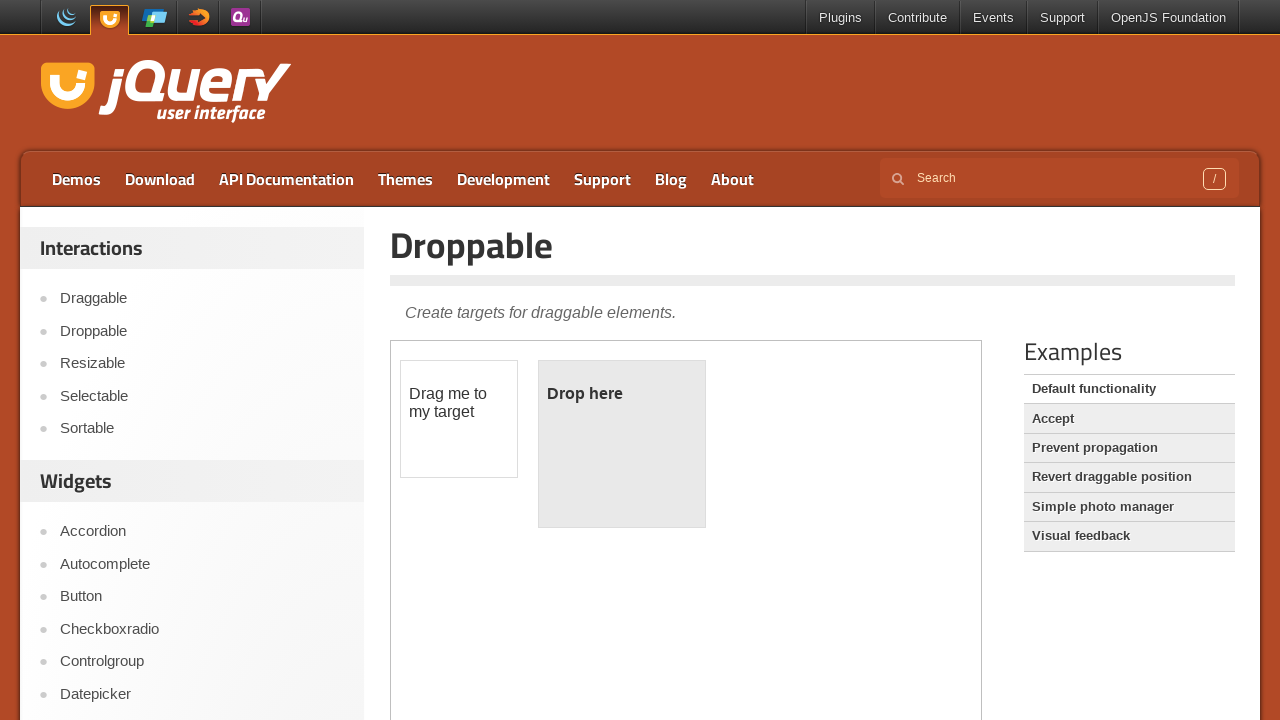

Located the draggable element with id 'draggable'
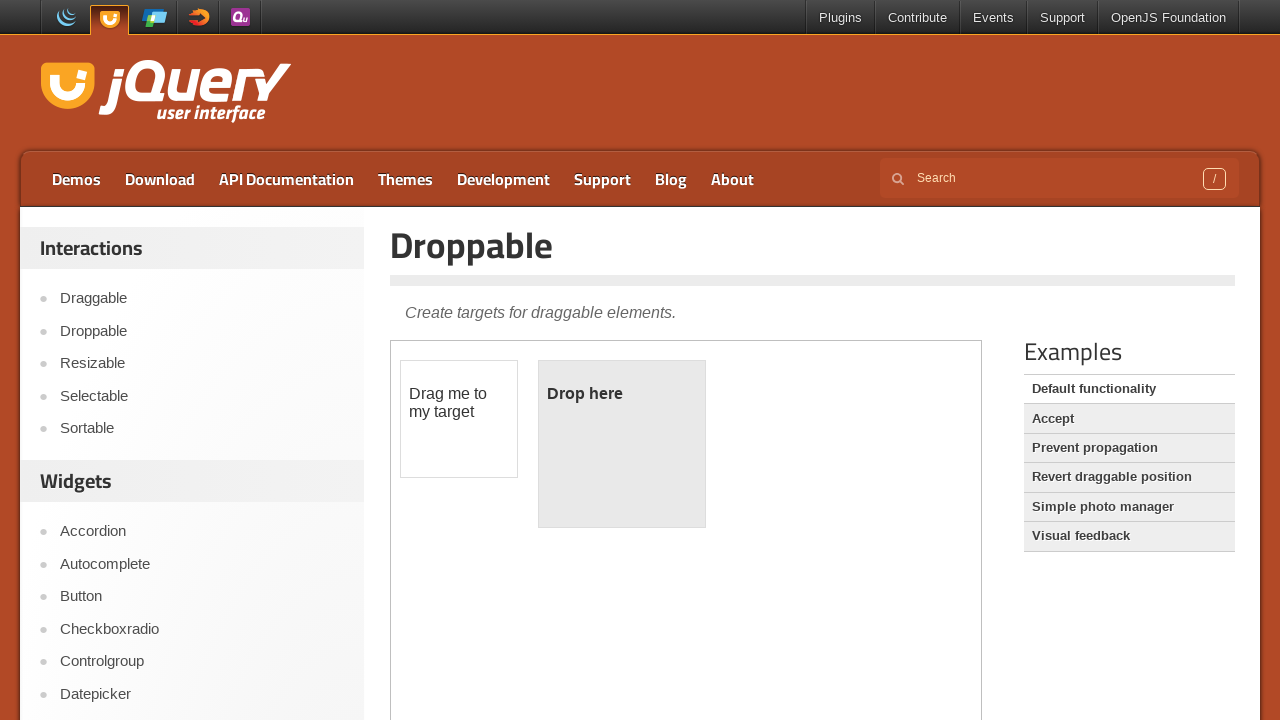

Located the droppable target element with id 'droppable'
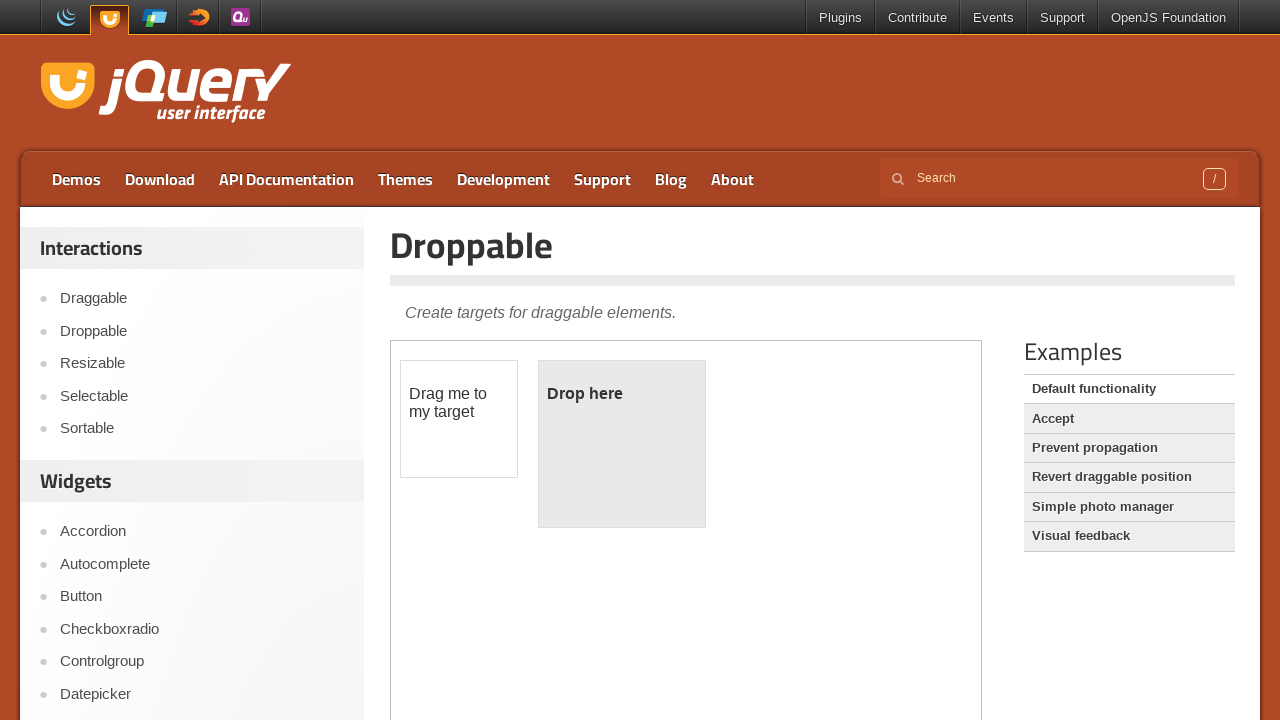

Dragged the draggable element and dropped it onto the droppable target at (622, 444)
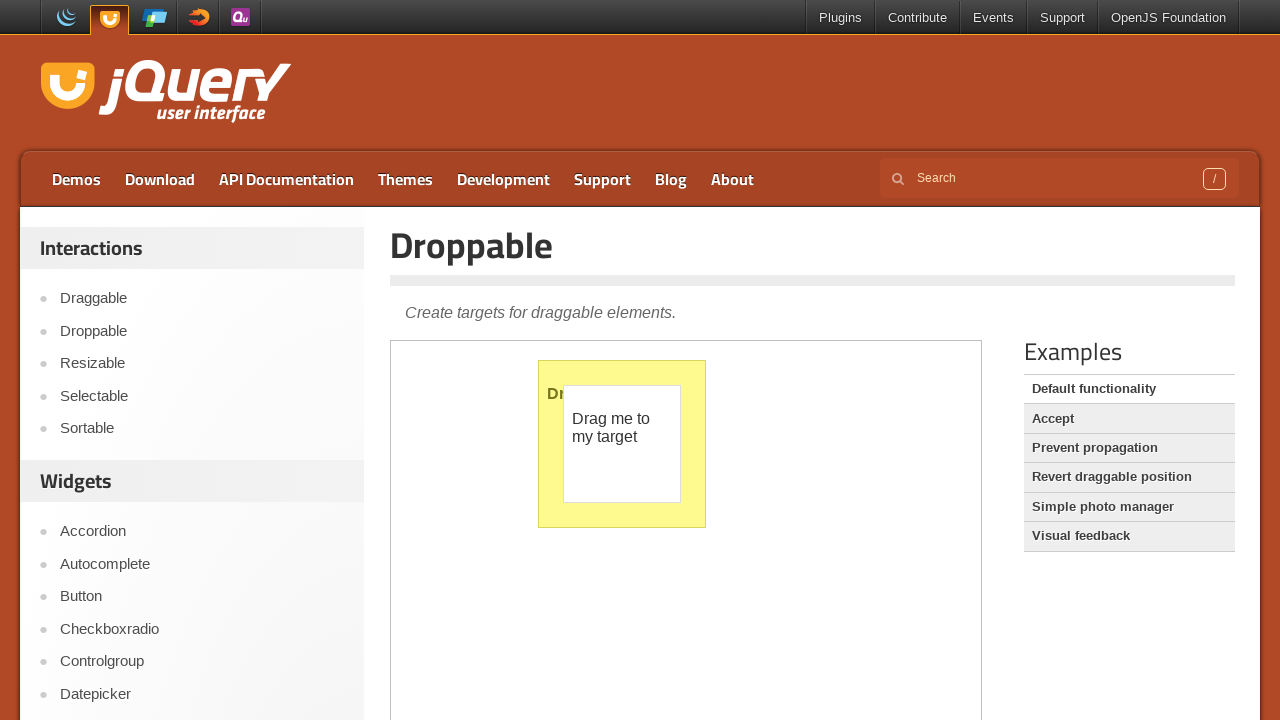

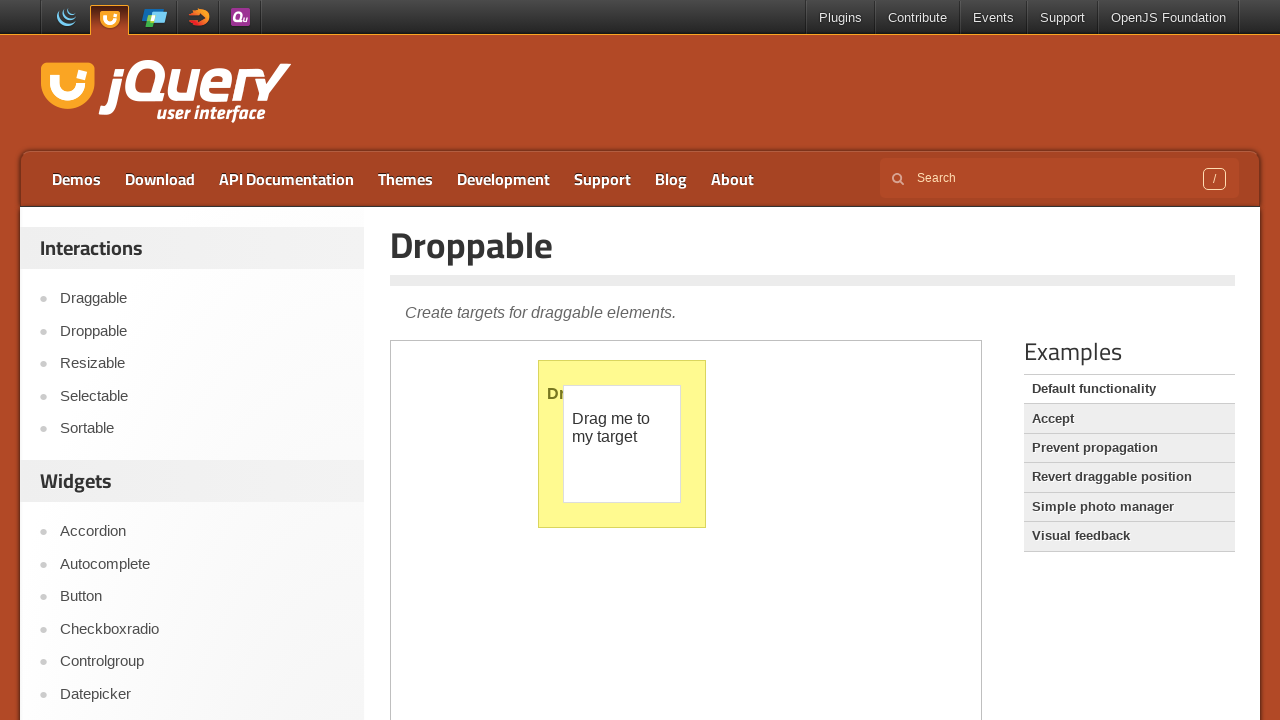